Navigates through Serbian auto website main menu items.

Starting URL: https://www.mojauto.rs/

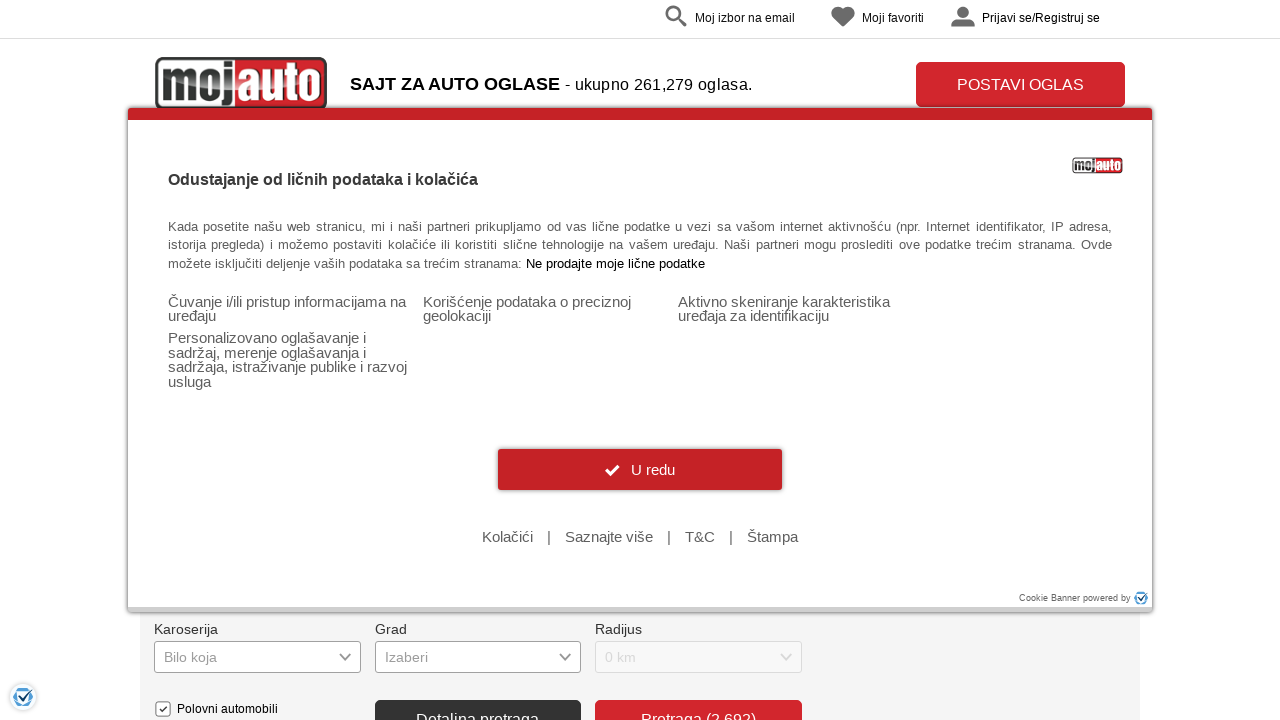

Clicked main menu item hm_101 at (202, 20) on #hm_101 > a
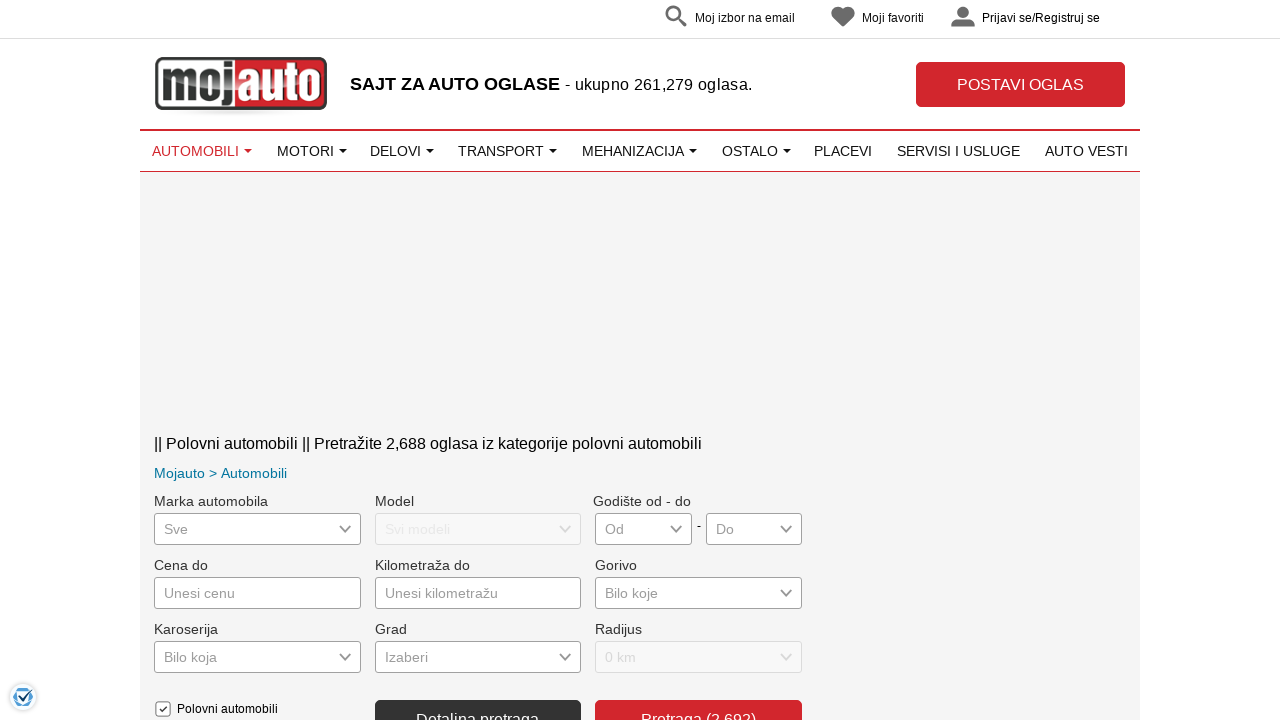

Clicked main menu item hm_102 at (305, 151) on #hm_102 span
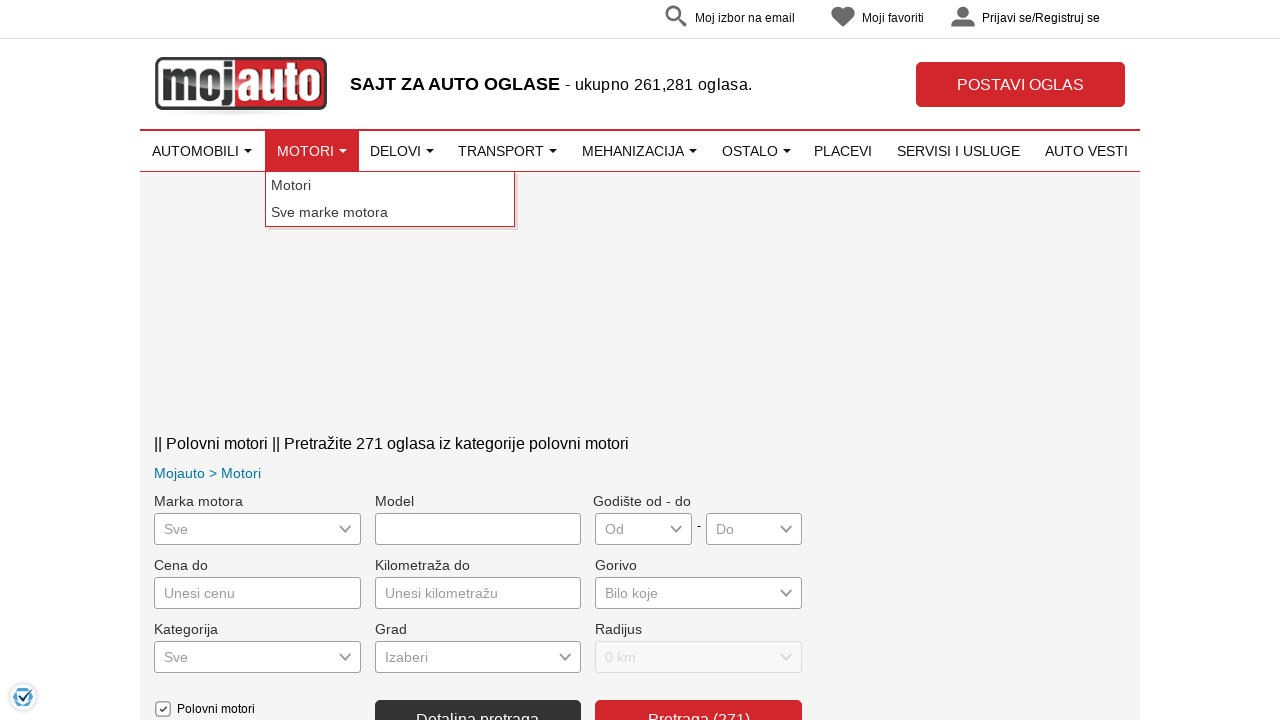

Clicked main menu item hm_107 at (396, 151) on #hm_107 span
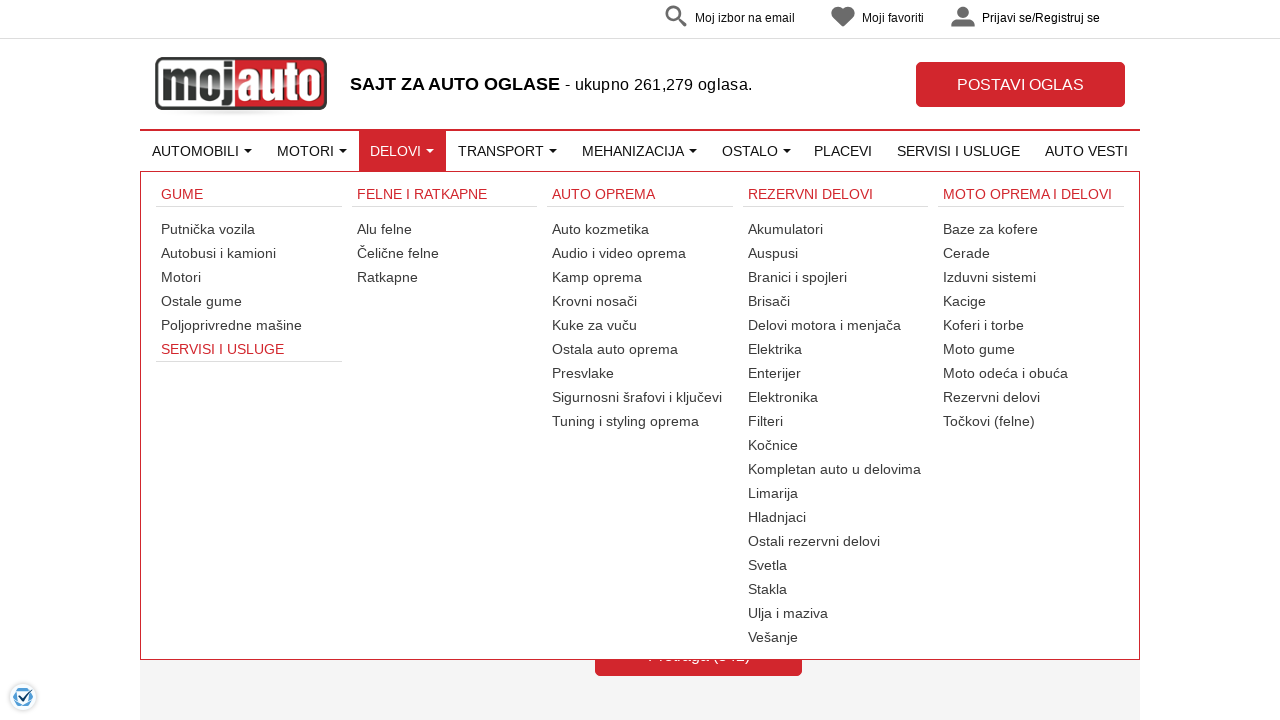

Clicked main menu item hm_103 at (508, 151) on #hm_103 > a
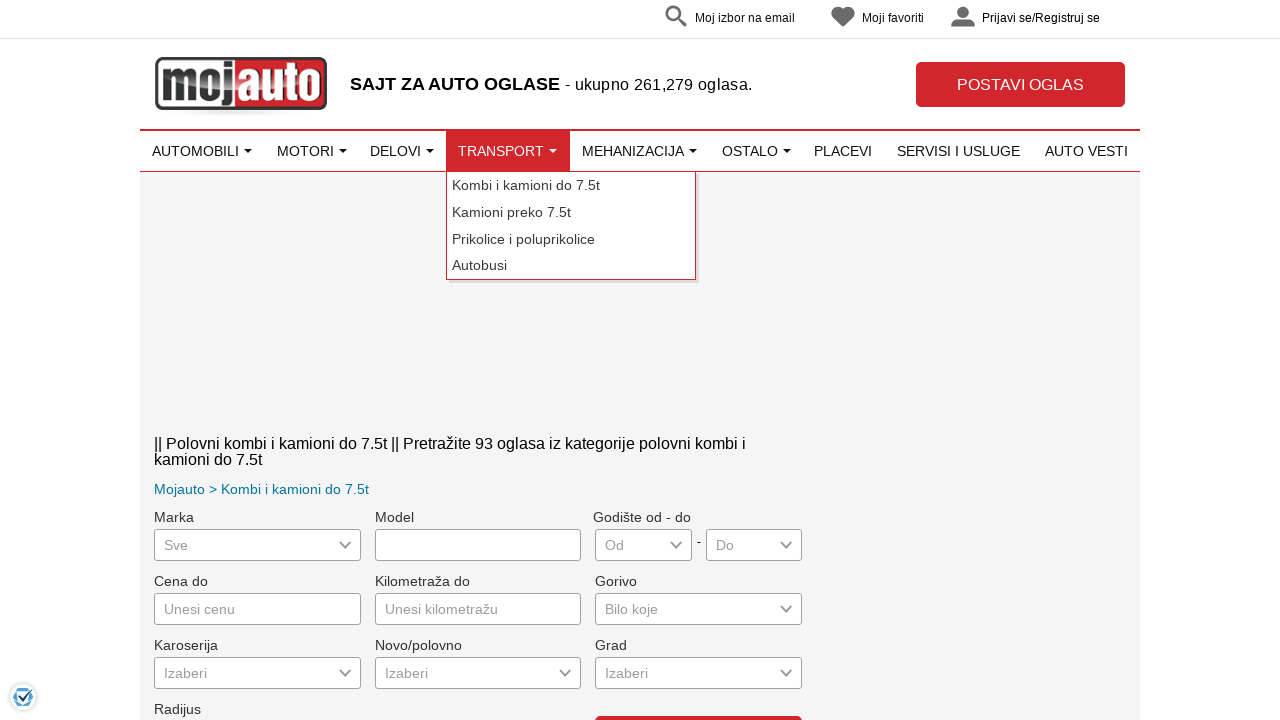

Clicked main menu item hm_108 at (633, 151) on #hm_108 span
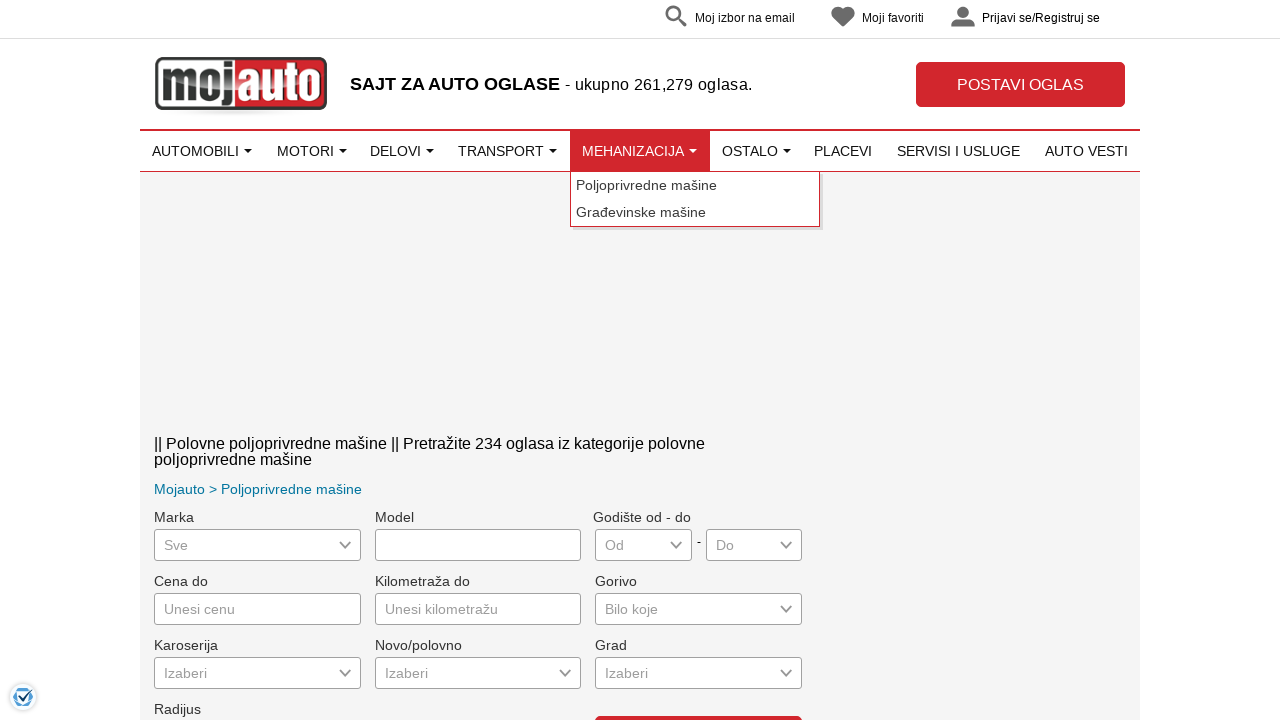

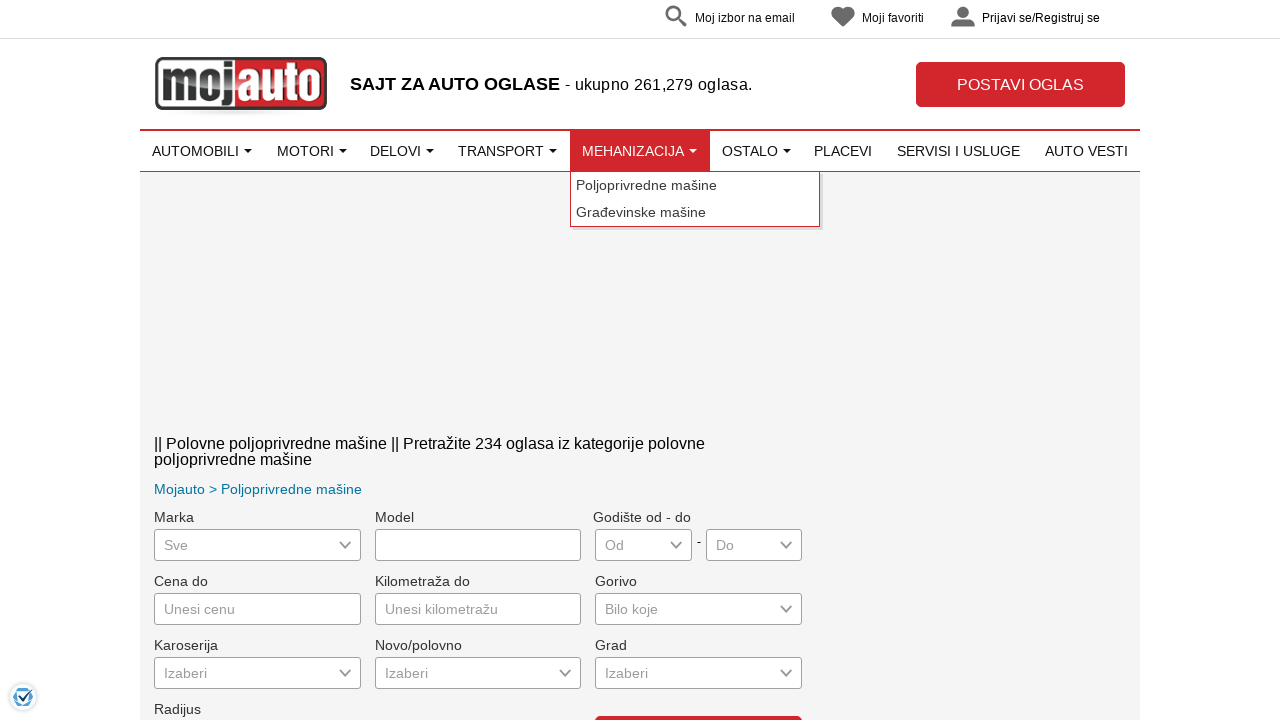